Navigates to a test automation practice website and verifies that the "ZONA DE TESTES" heading text is present on the page

Starting URL: https://cursoautomacao.netlify.app/

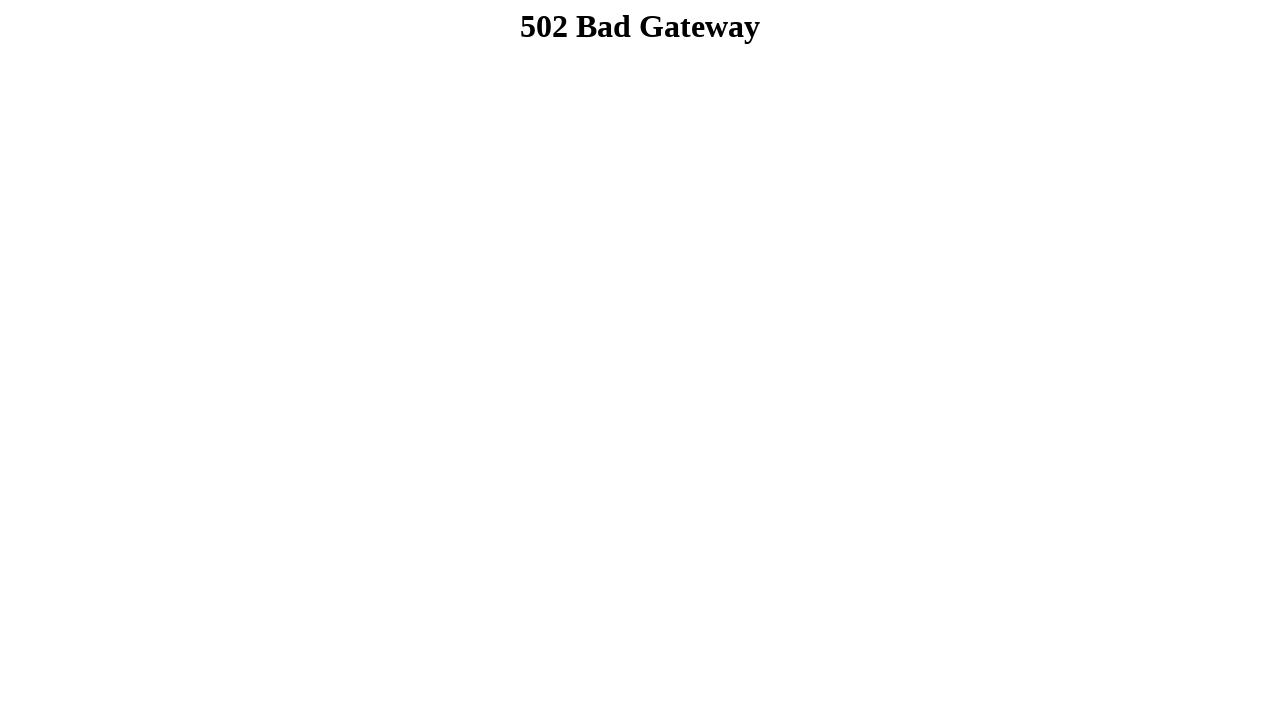

Navigated to https://cursoautomacao.netlify.app/
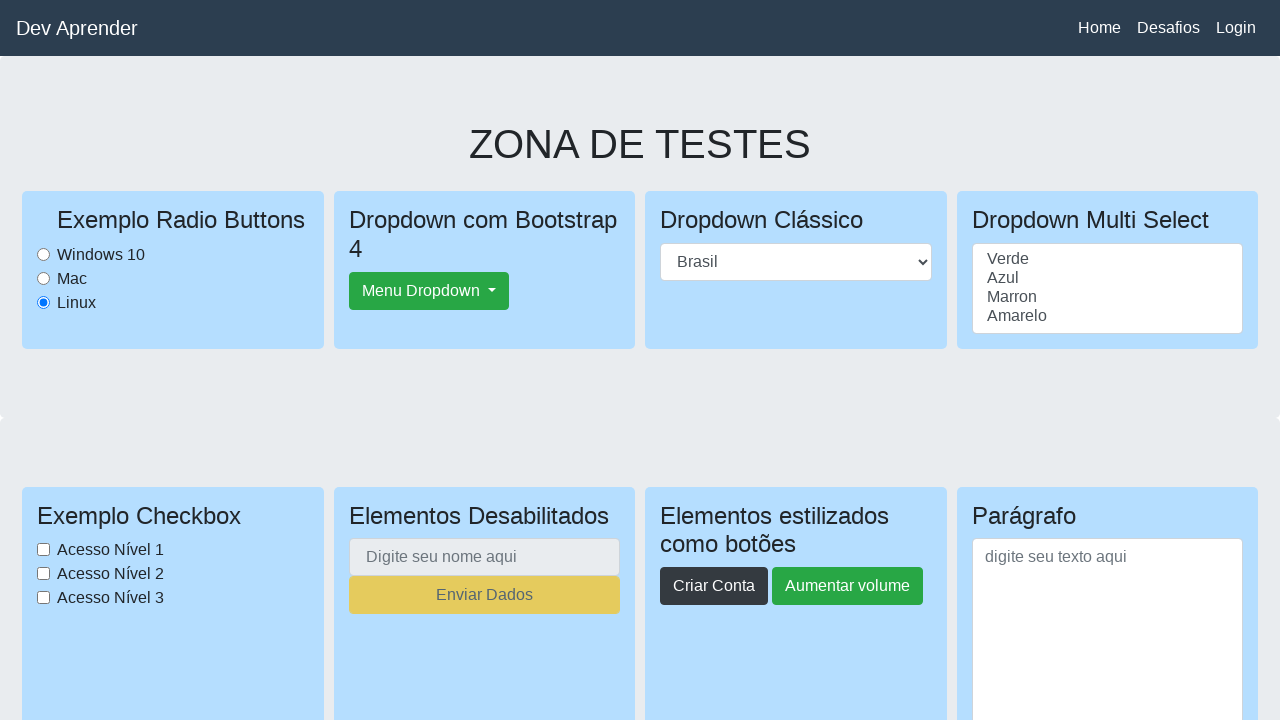

ZONA DE TESTES heading is present on the page
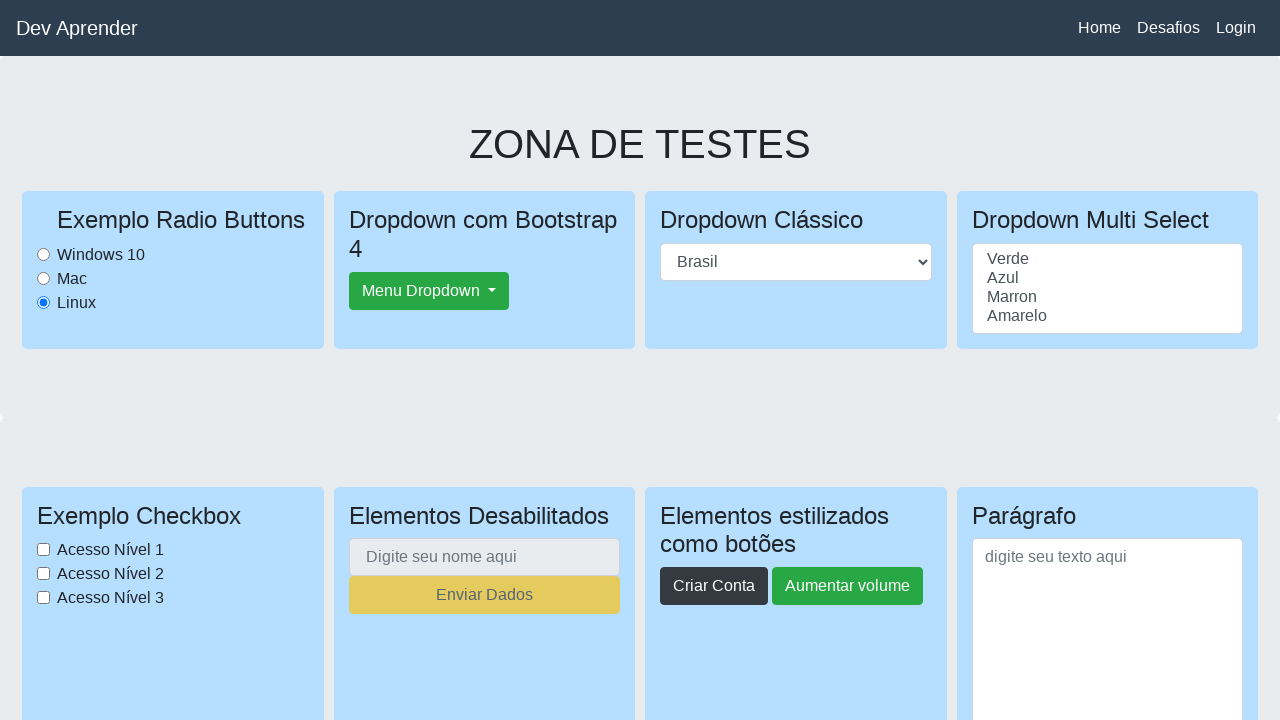

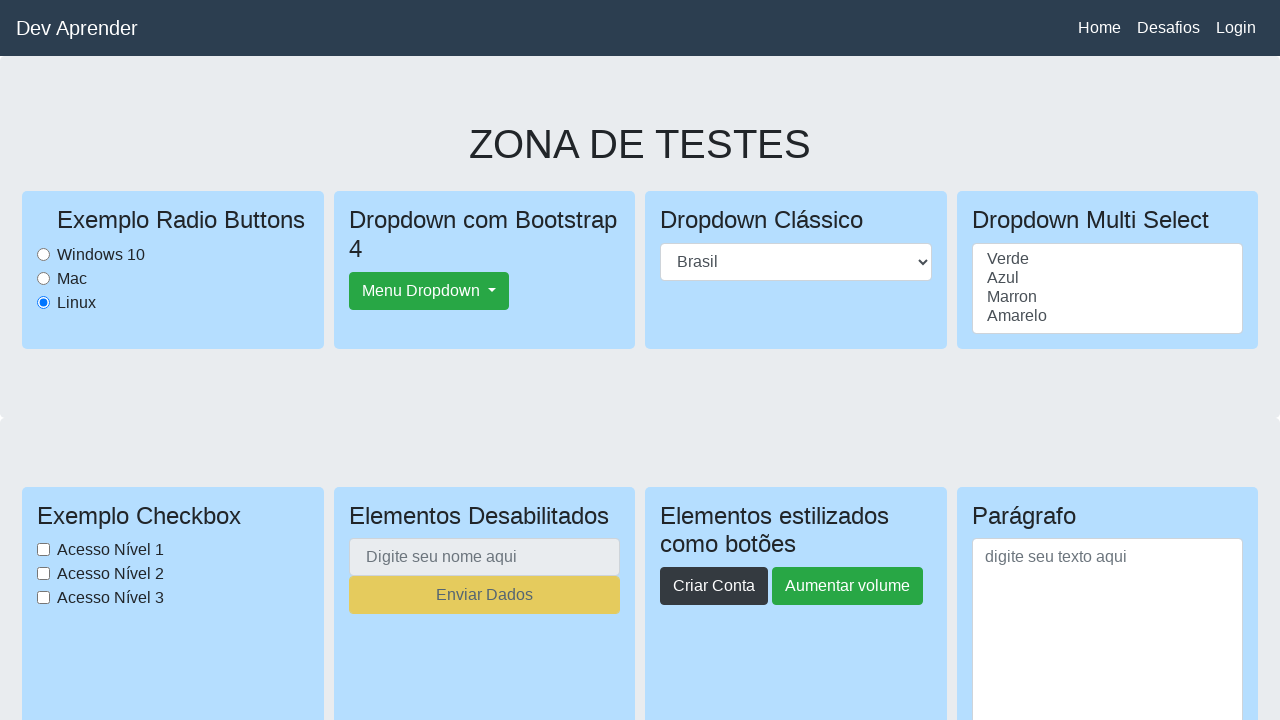